Tests frame navigation by clicking through to nested frames page and switching between different frames (left, middle, right, bottom) to verify frame switching functionality.

Starting URL: http://the-internet.herokuapp.com/

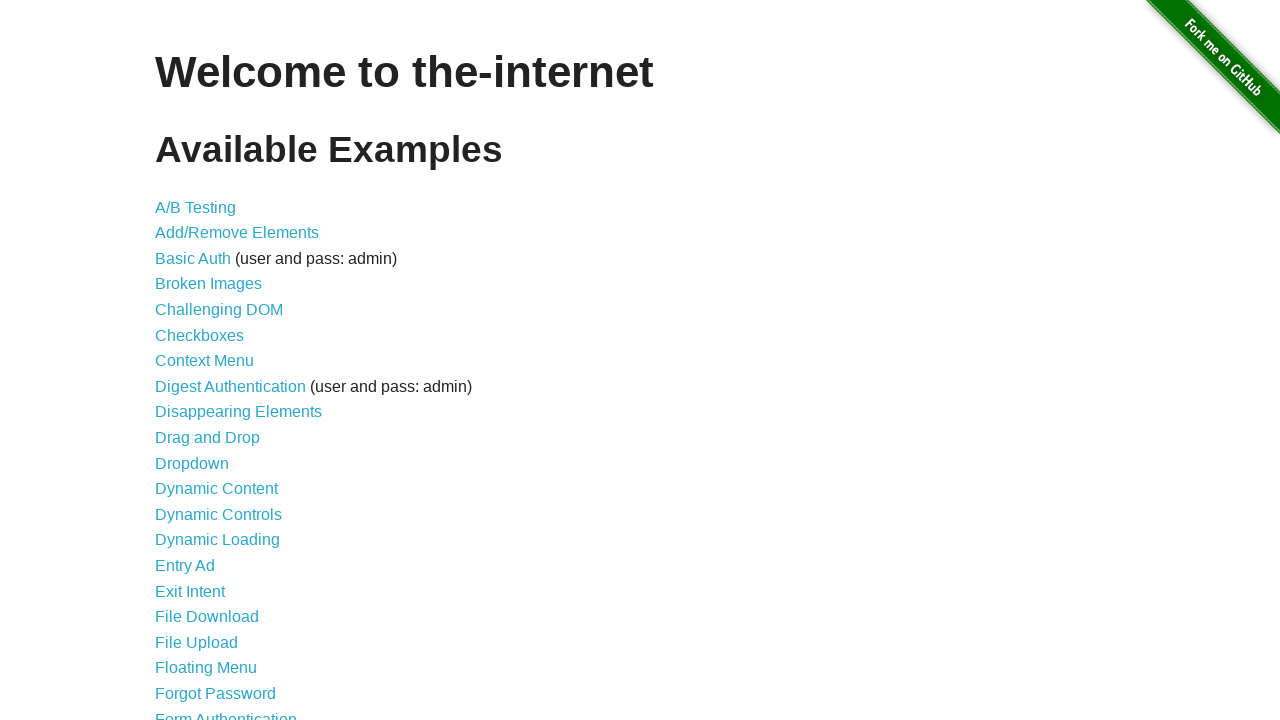

Clicked on Frames link at (182, 361) on text=Frames
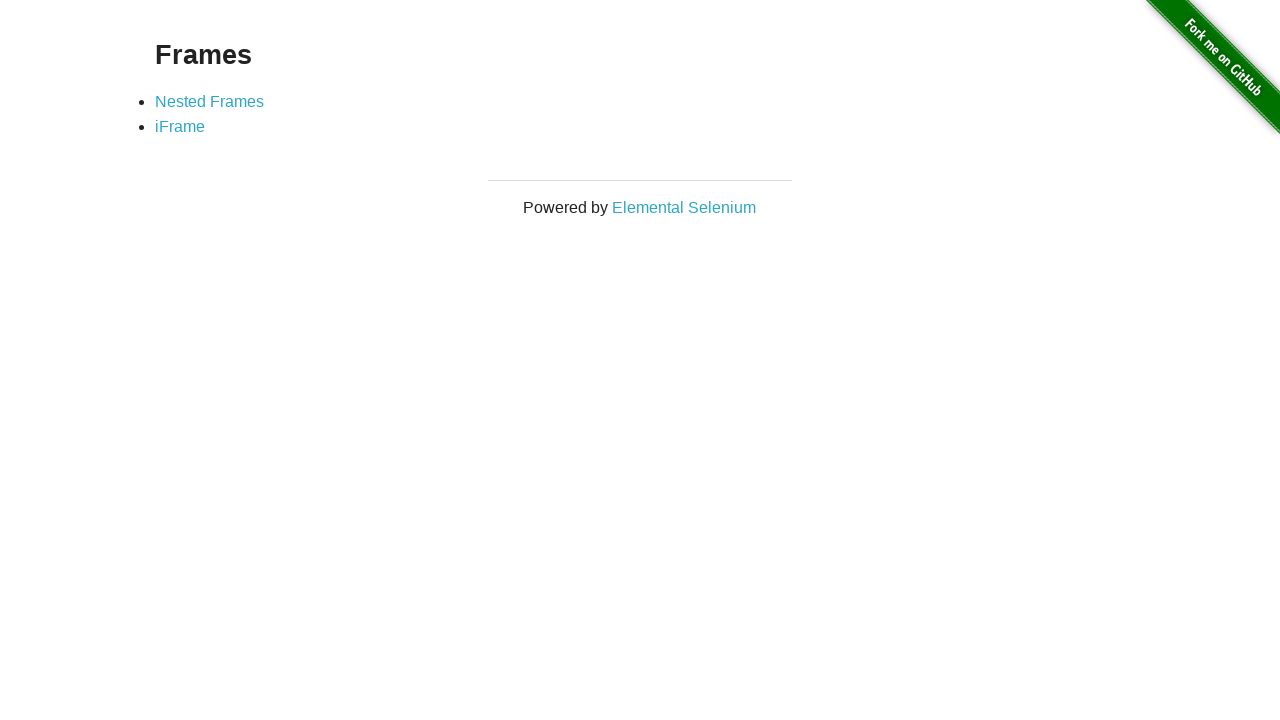

Clicked on Nested Frames link at (210, 101) on text=Nested Frames
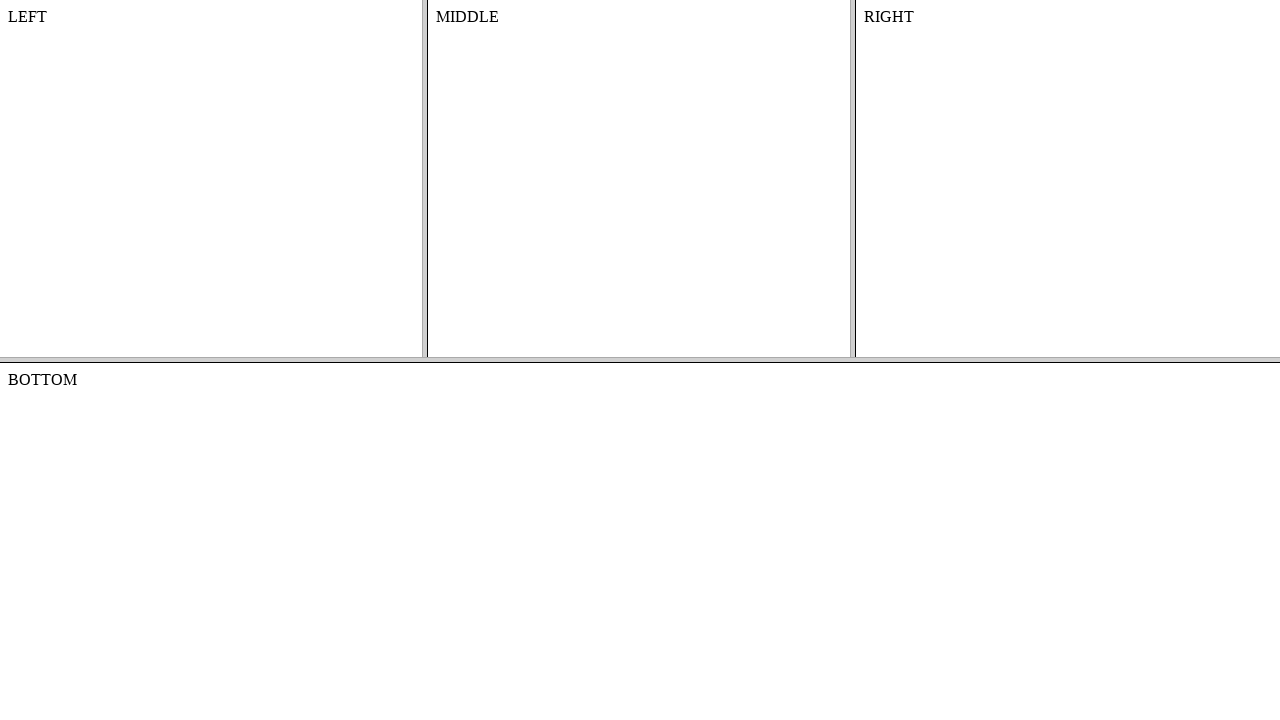

Located left nested frame (frame-top > frame-left)
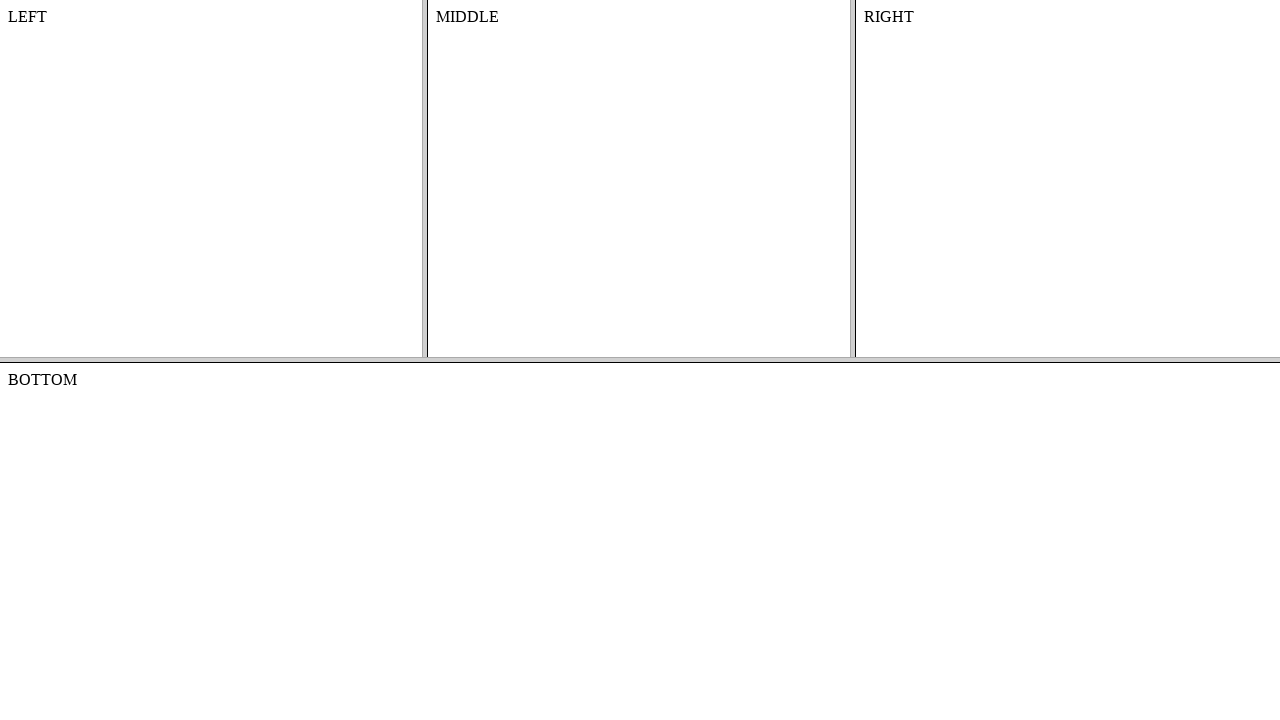

Left frame body element loaded and verified
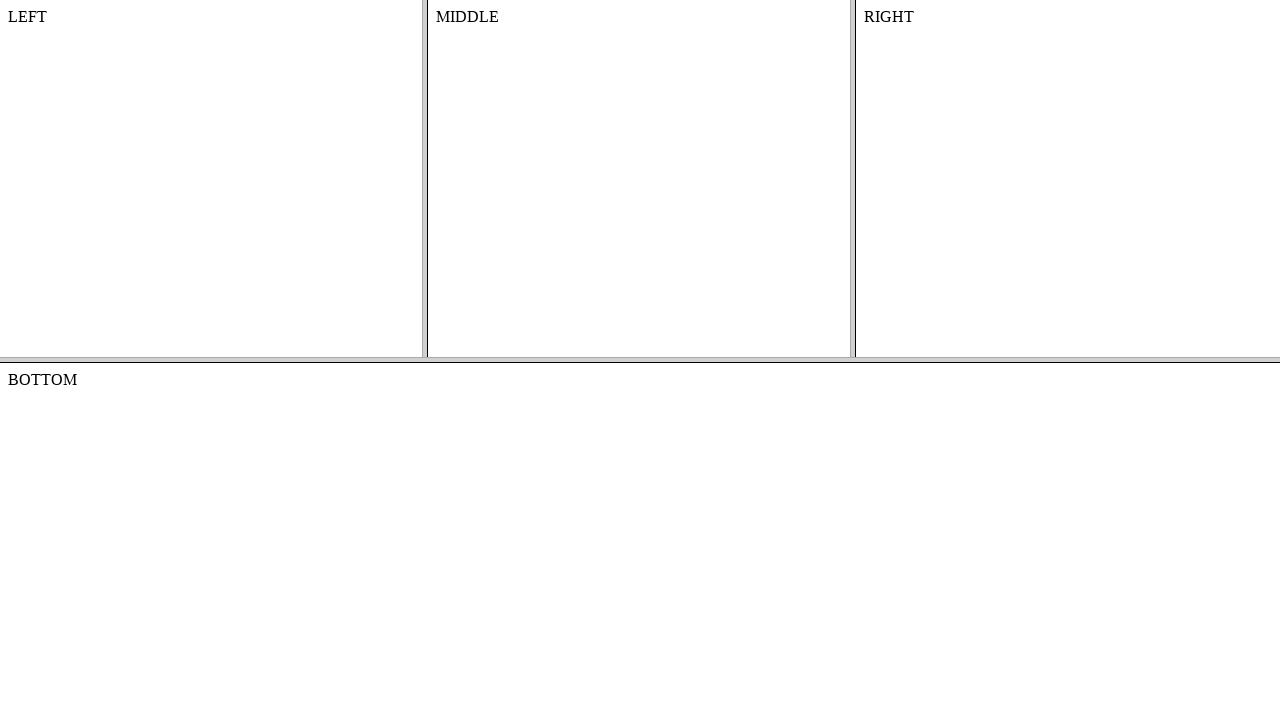

Located middle nested frame (frame-top > frame-middle)
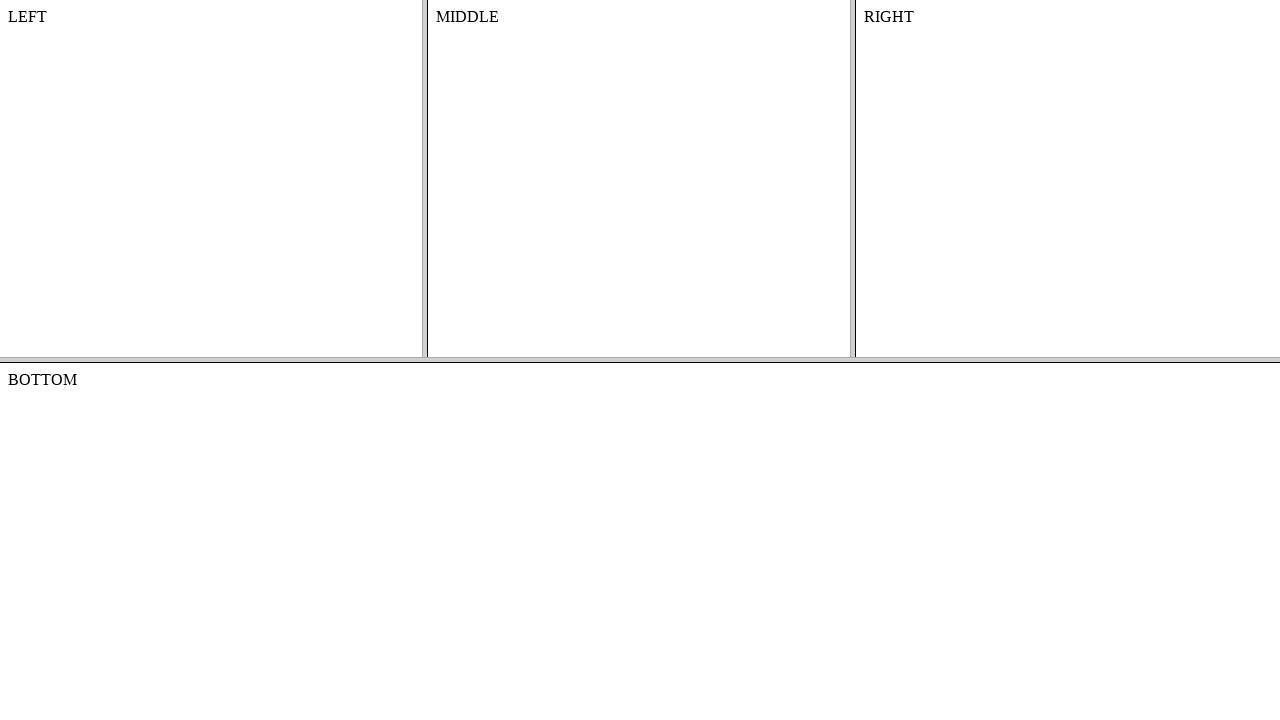

Middle frame body element loaded and verified
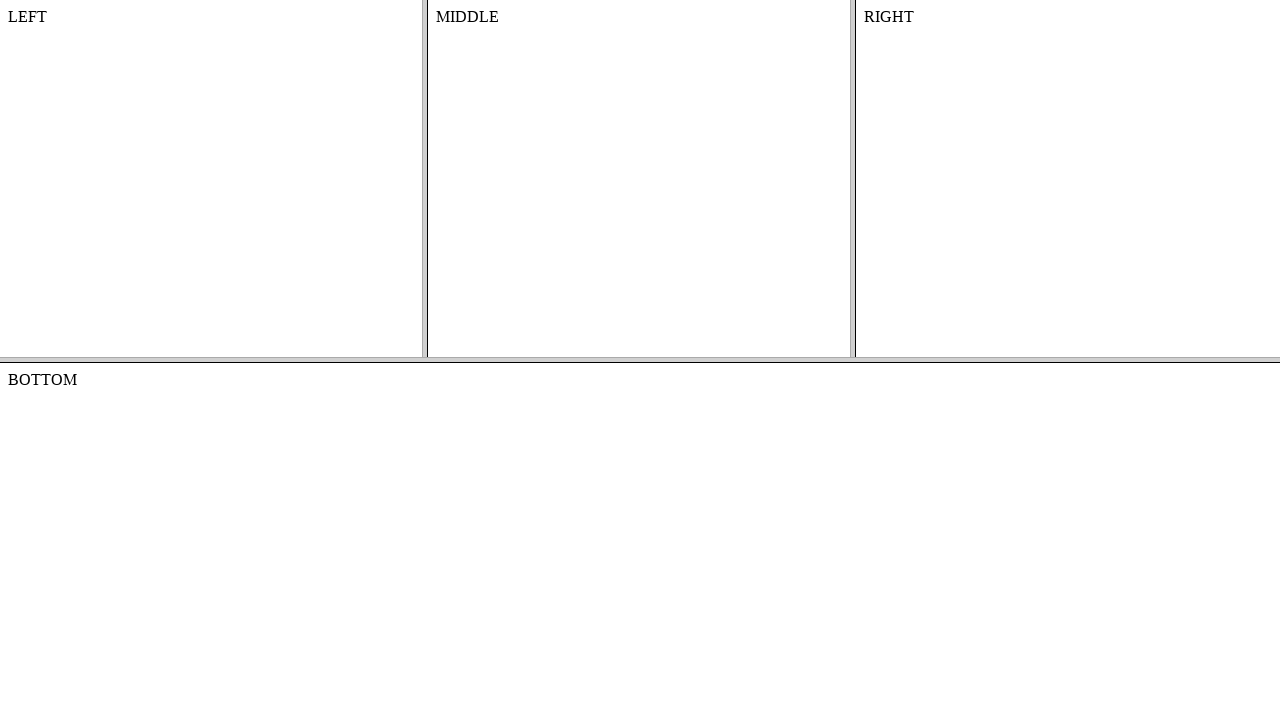

Located right nested frame (frame-top > frame-right)
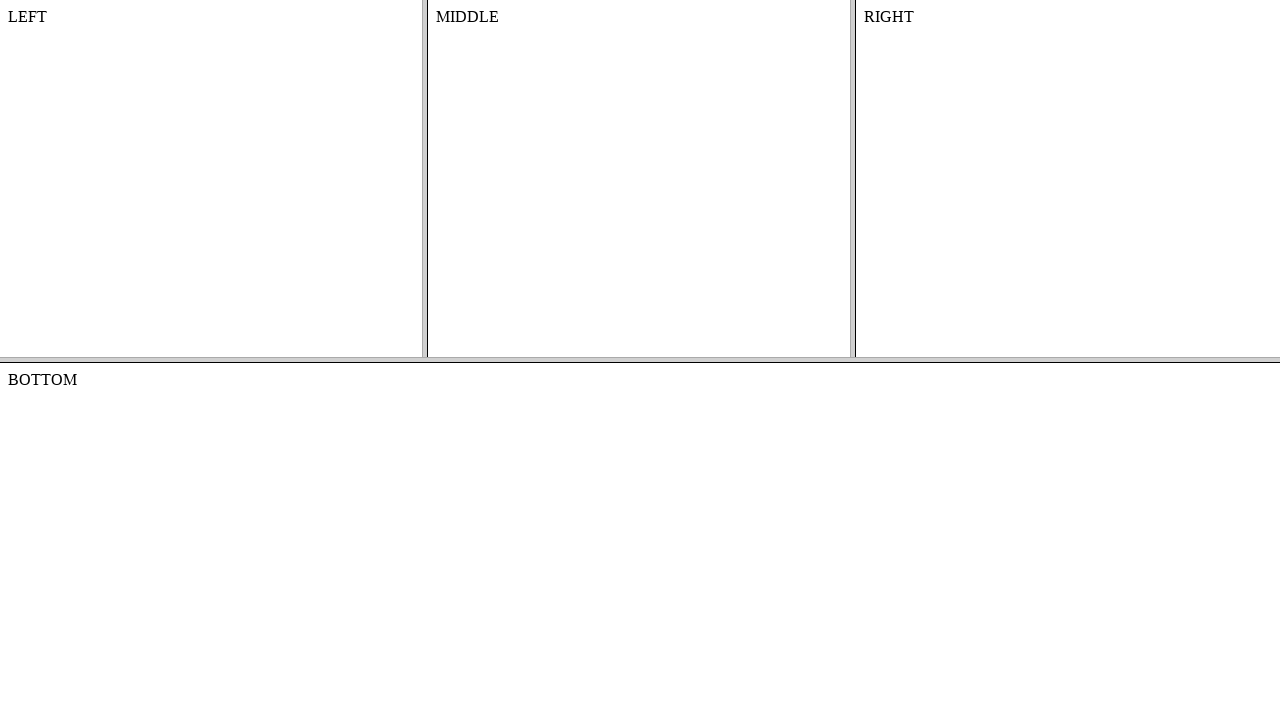

Right frame body element loaded and verified
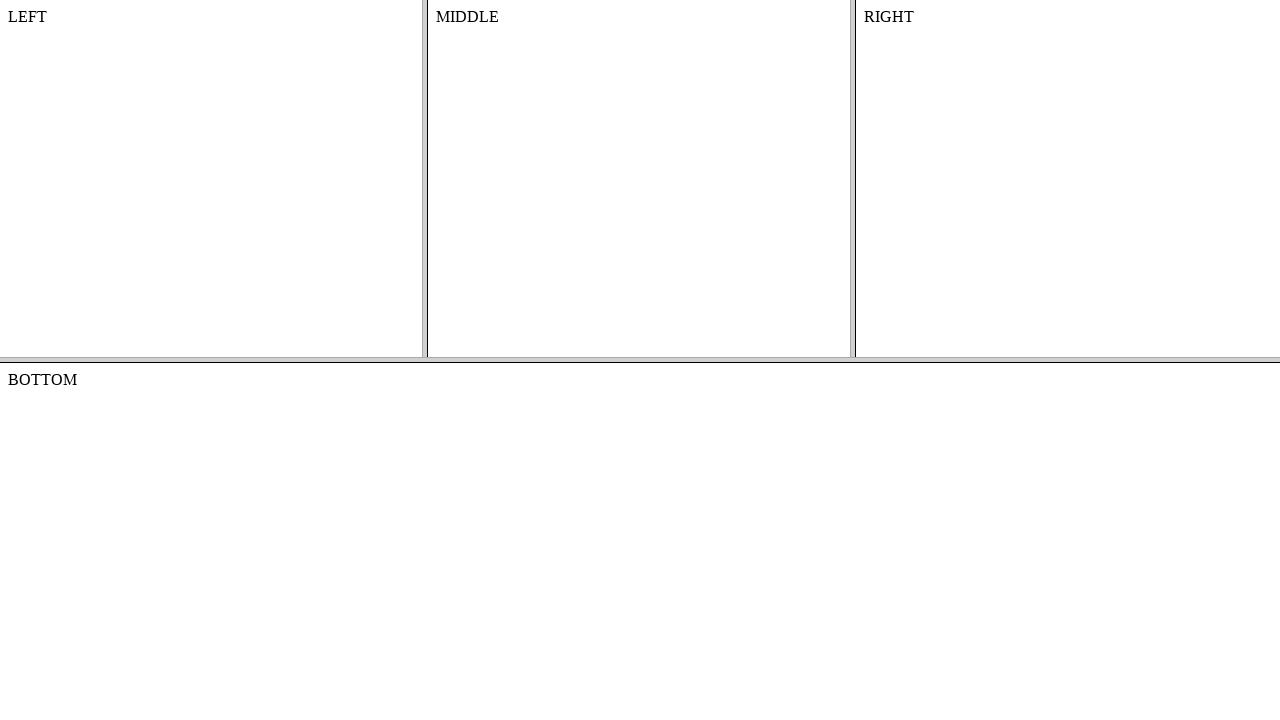

Located bottom frame (frame-bottom)
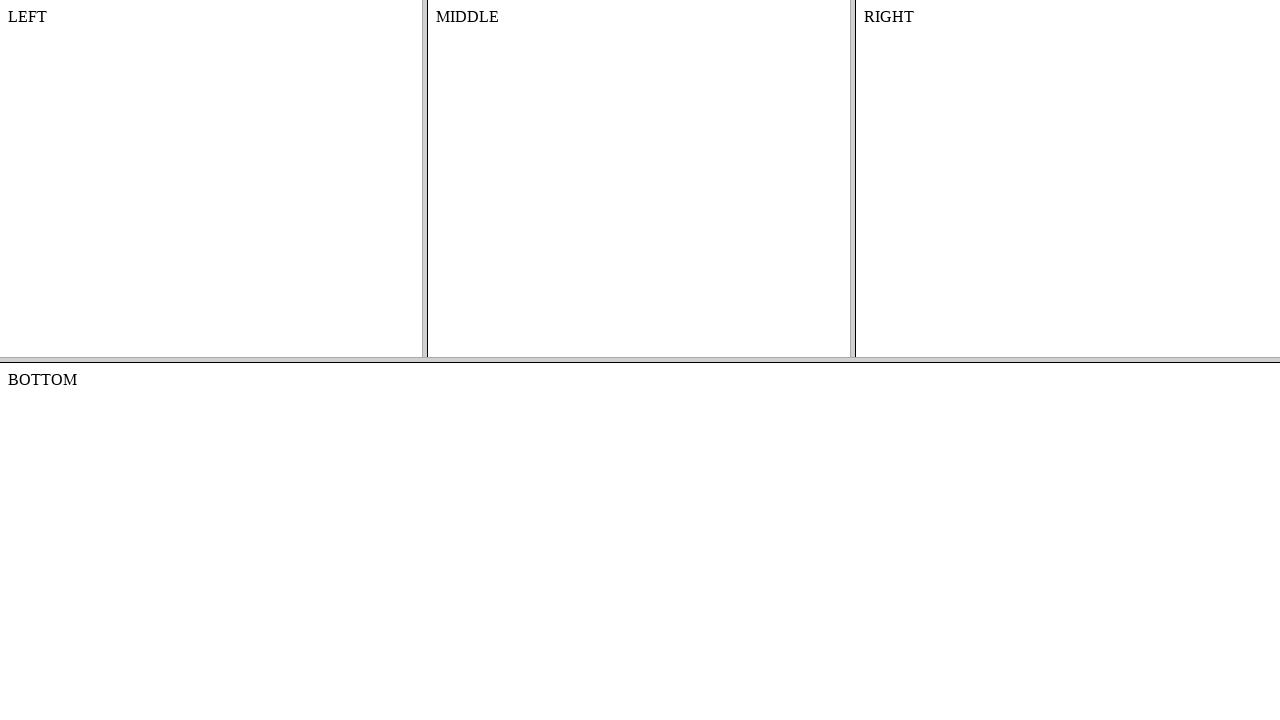

Bottom frame body element loaded and verified
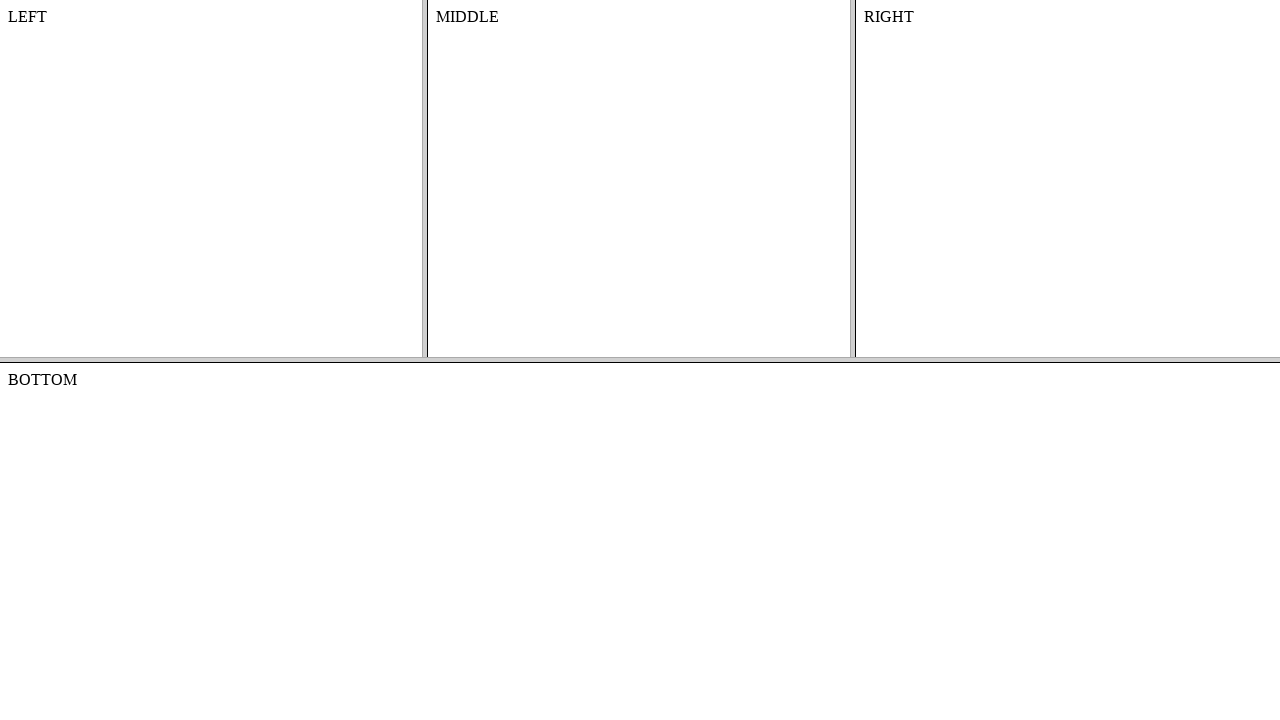

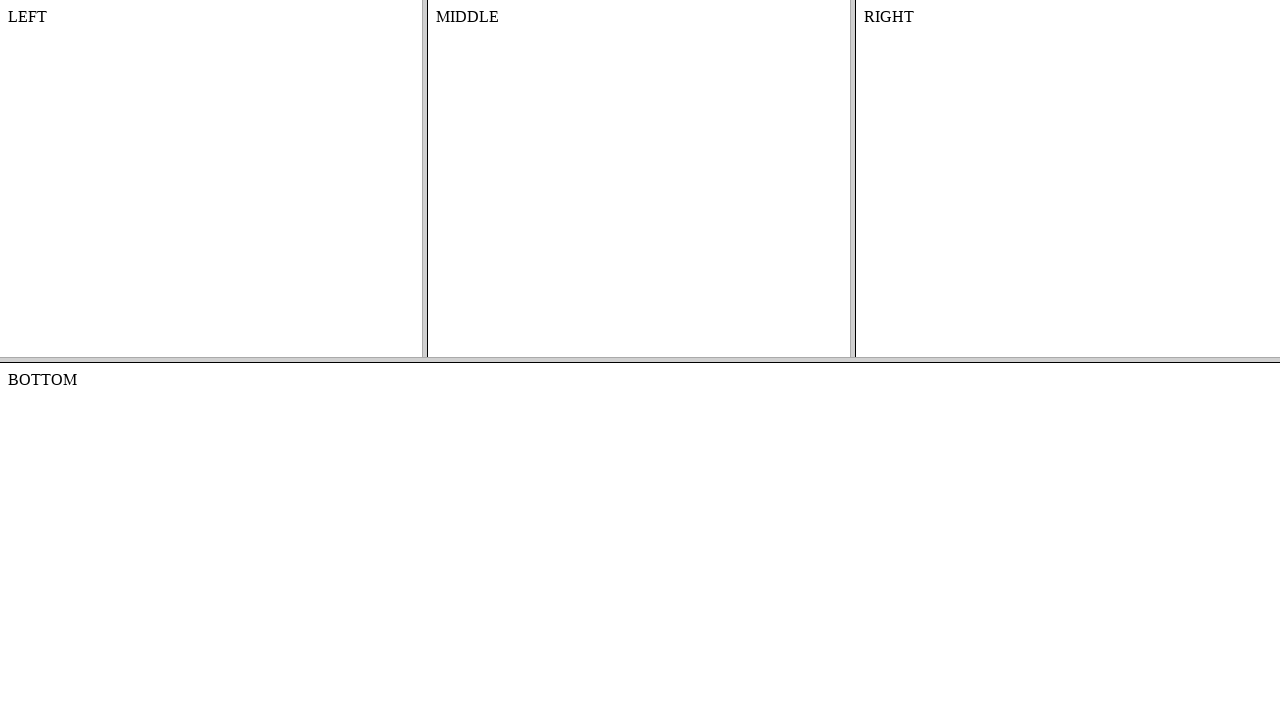